Tests GitHub's advanced search form by filling in search criteria (search term, repository owner, date filter, and language) and submitting the form to perform a repository search.

Starting URL: https://github.com/search/advanced

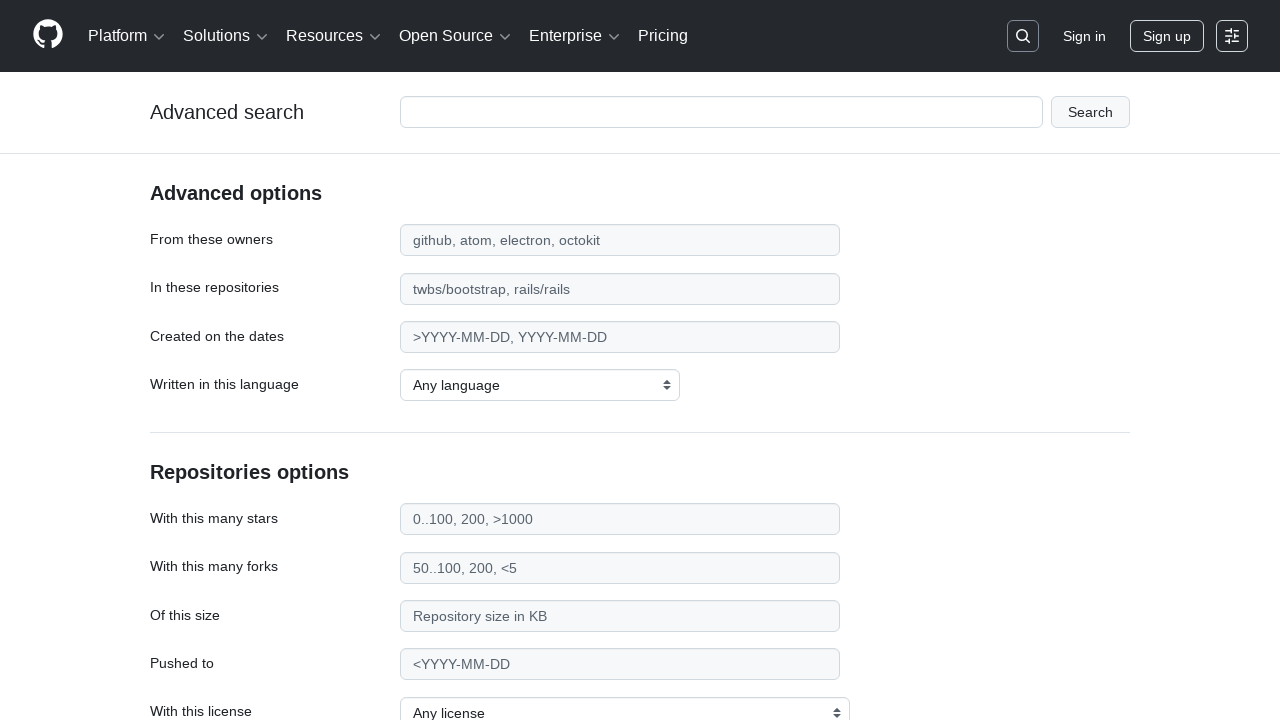

Filled search term field with 'web-scraping' on #adv_code_search input.js-advanced-search-input
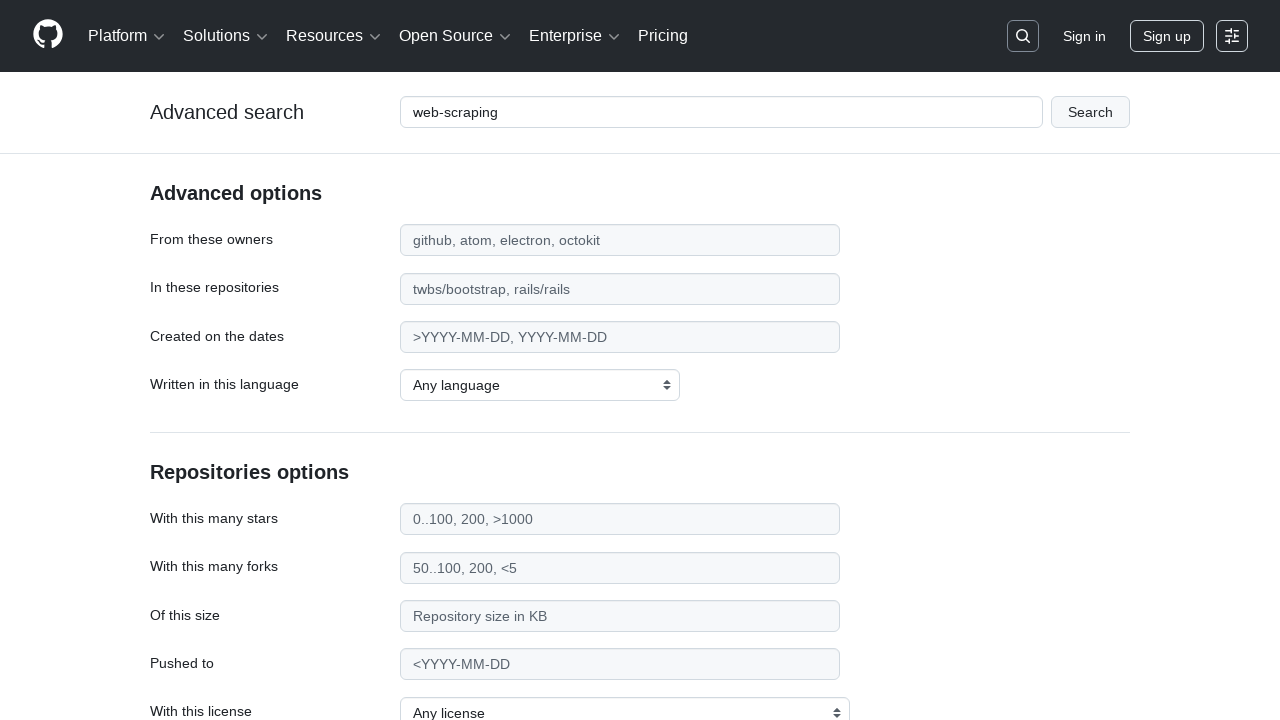

Filled repository owner field with 'microsoft' on #search_from
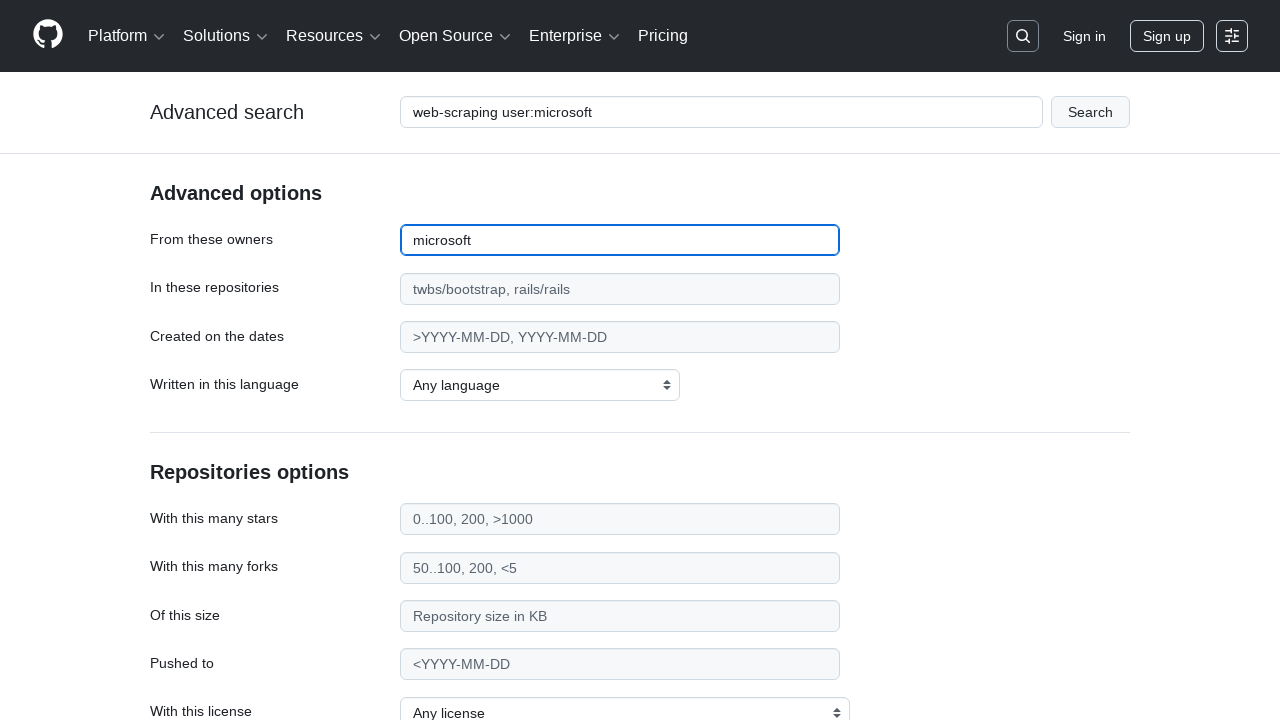

Filled date filter field with '>2020' on #search_date
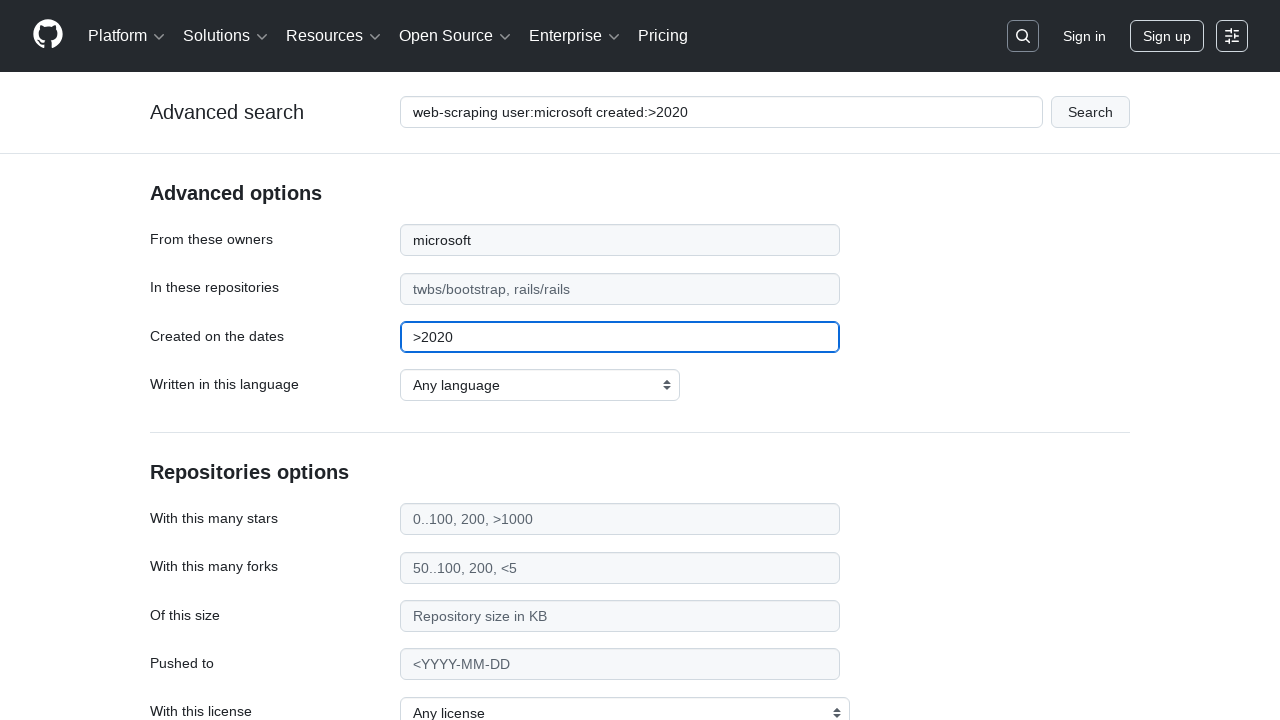

Selected Python as the programming language on select#search_language
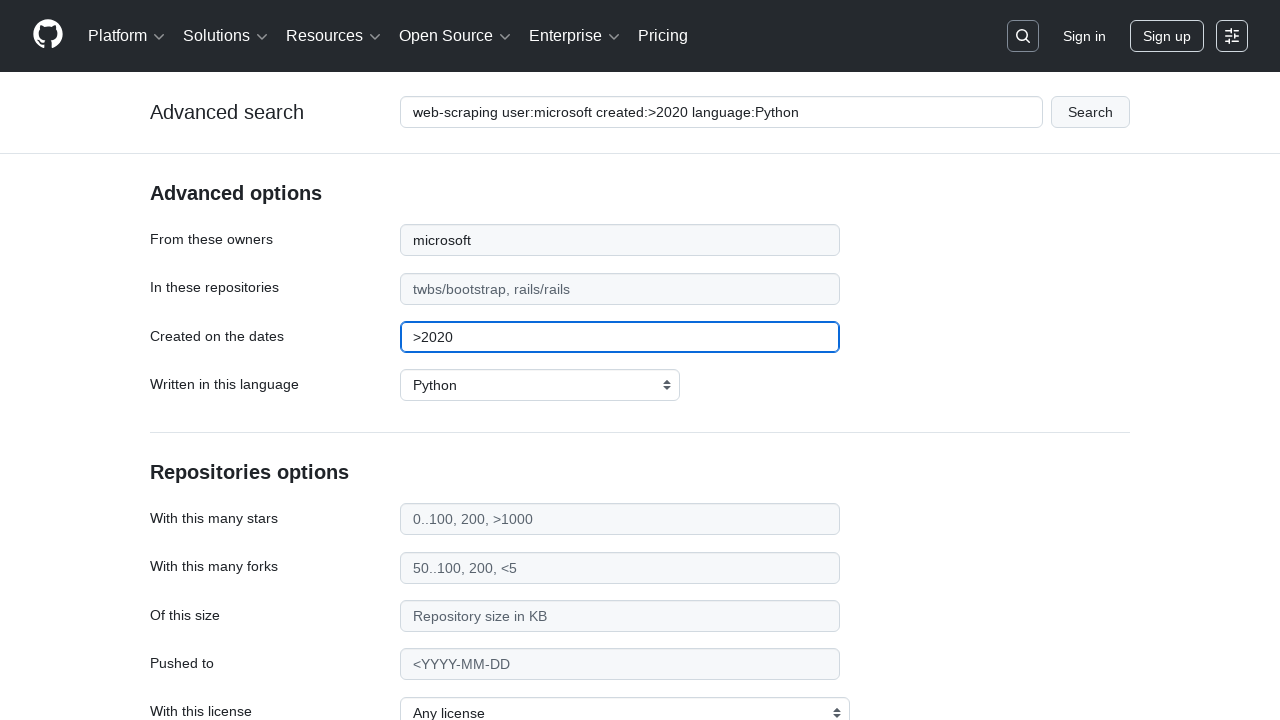

Clicked submit button to perform the search at (1090, 112) on #adv_code_search button[type="submit"]
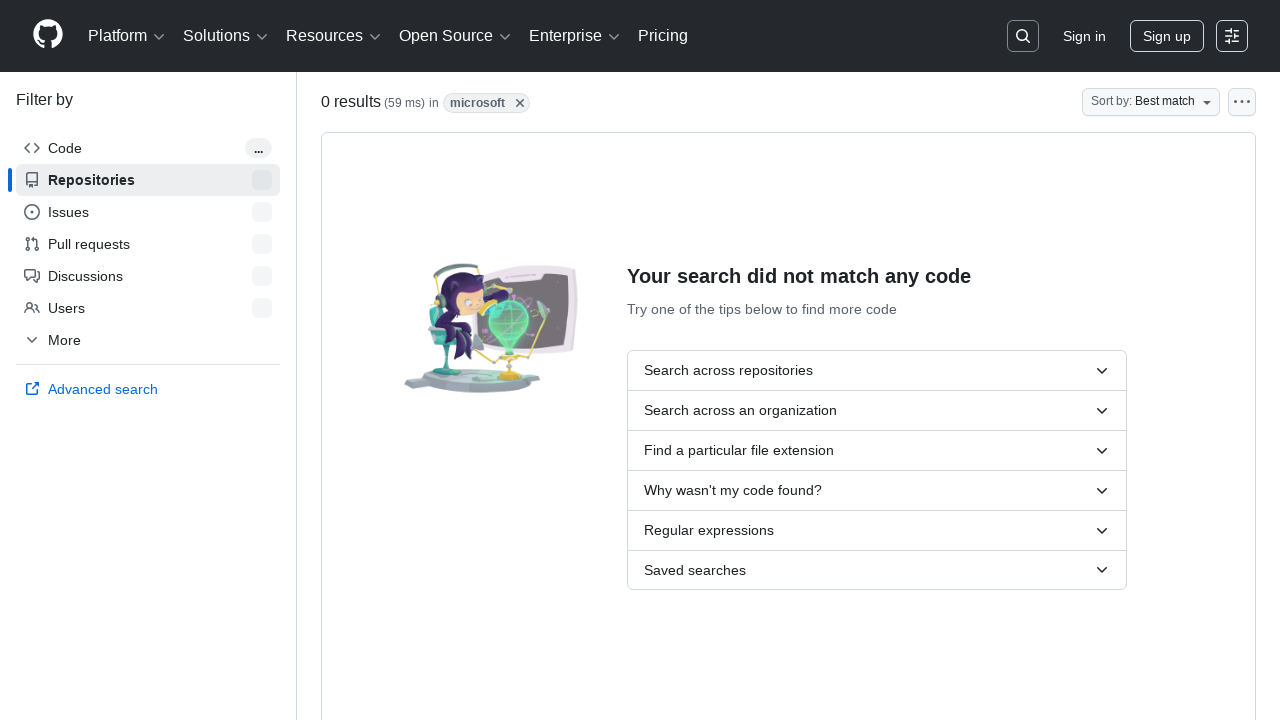

Search results page loaded successfully
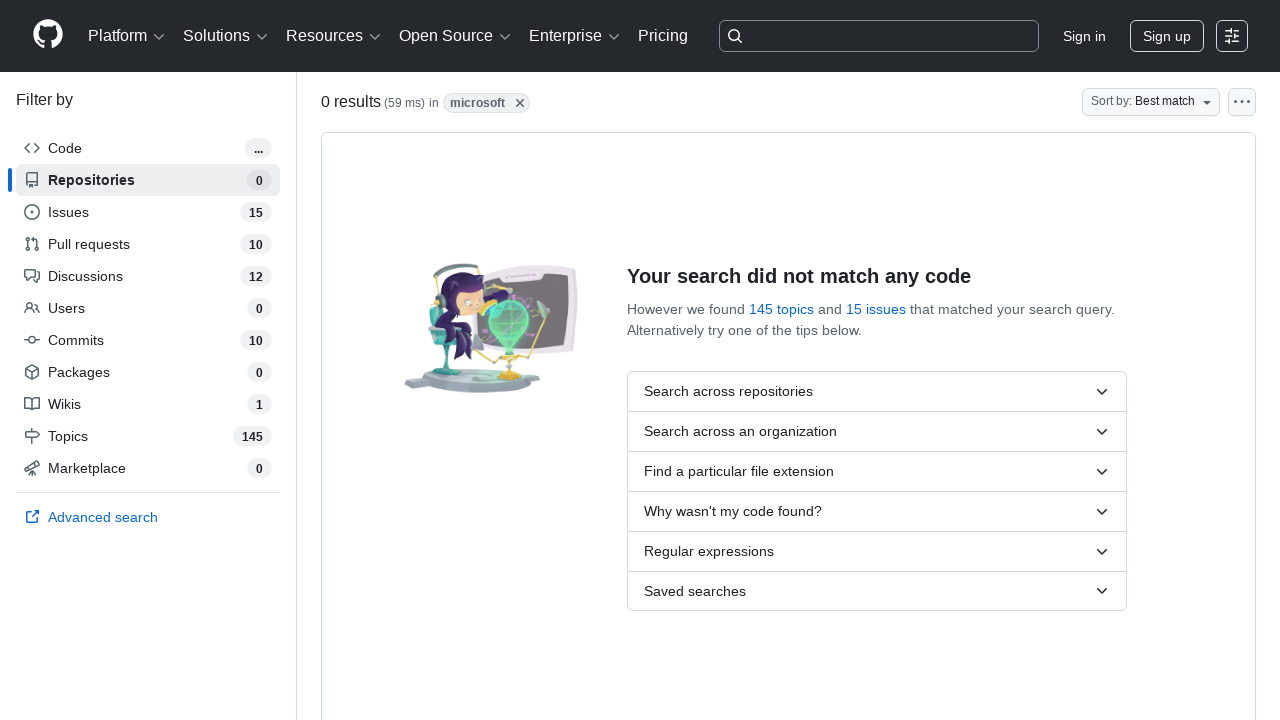

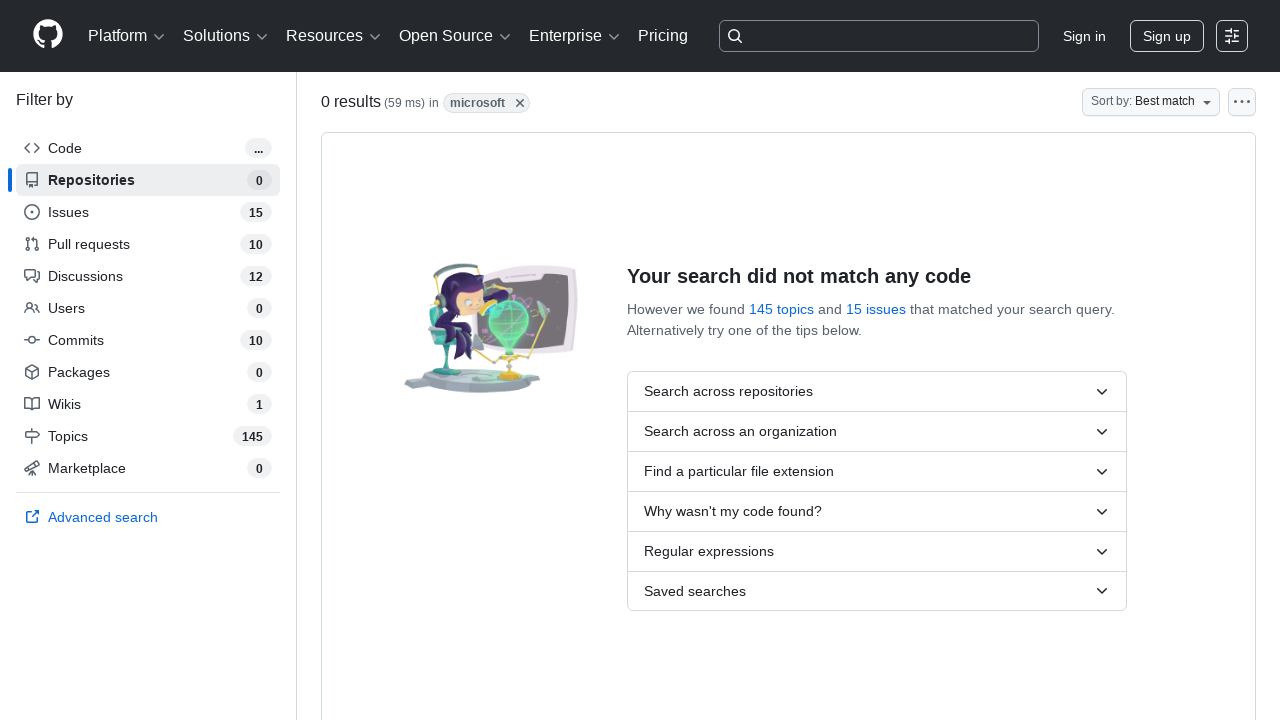